Tests form interaction by reading a value from an element's attribute, computing a mathematical formula, filling the result into a text field, checking a checkbox, selecting a radio button, and submitting the form.

Starting URL: http://suninjuly.github.io/get_attribute.html

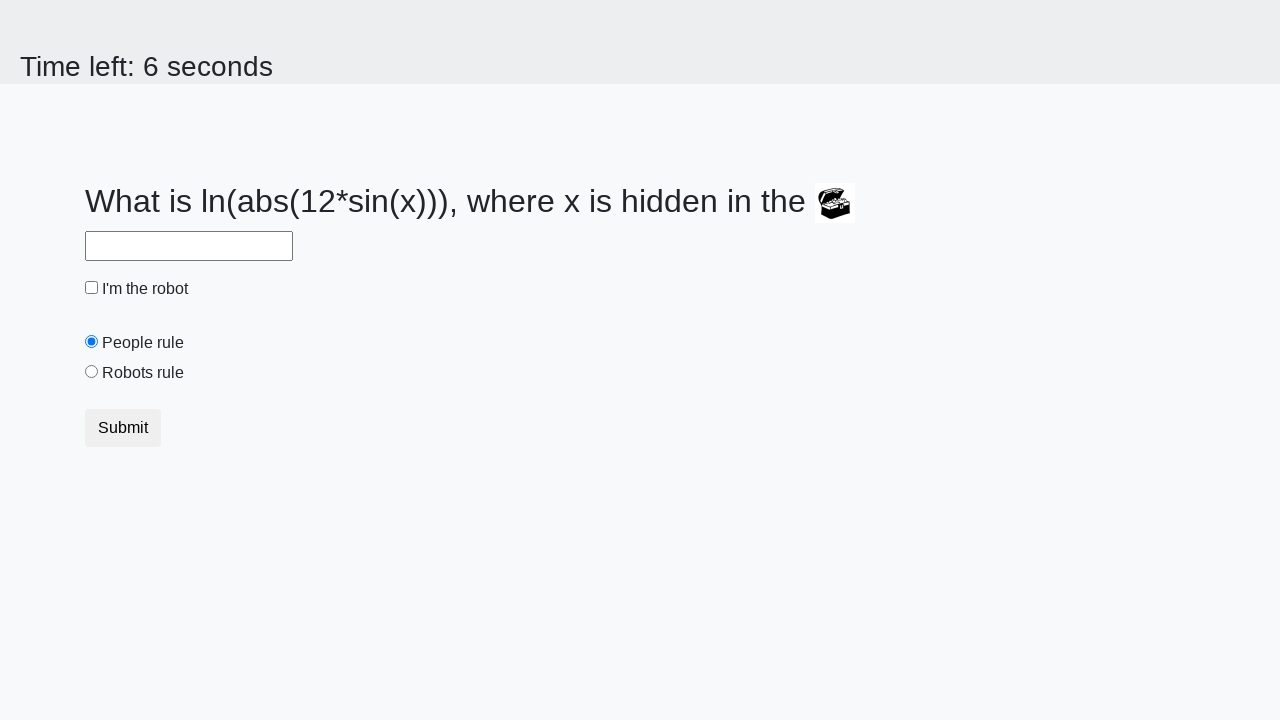

Retrieved valuex attribute from treasure chest element
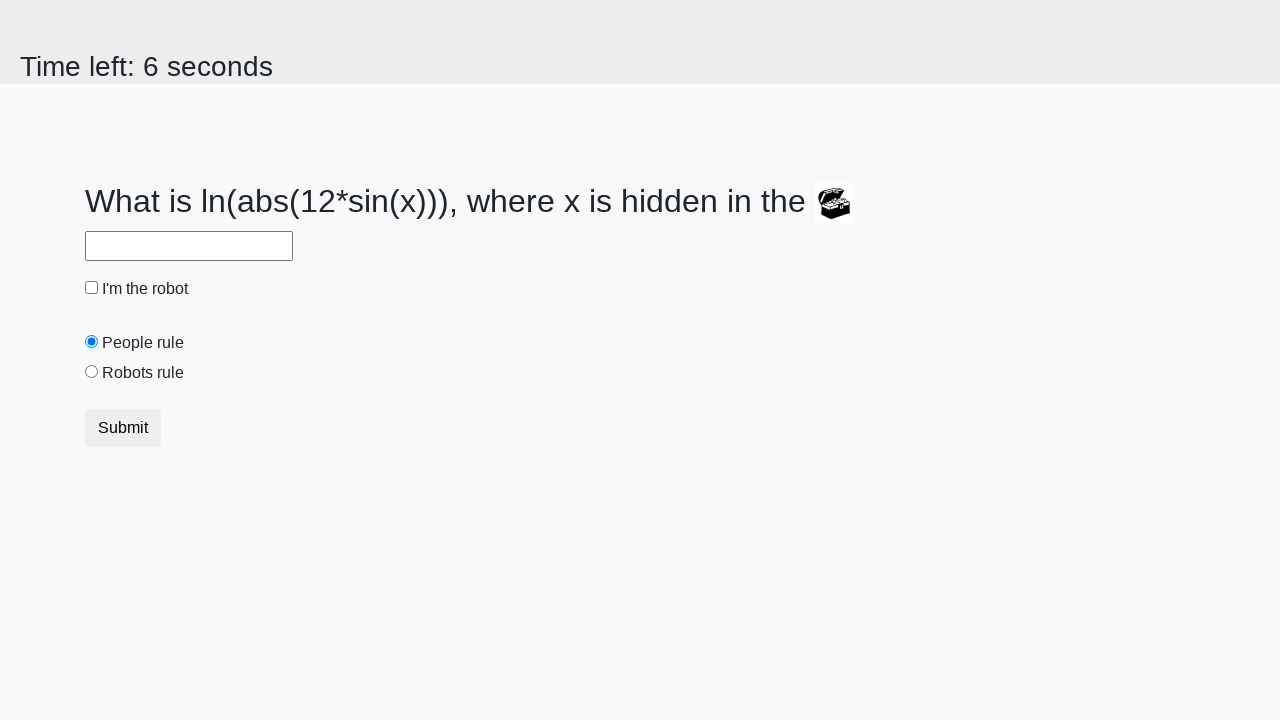

Calculated mathematical formula: log(abs(12*sin(x)))
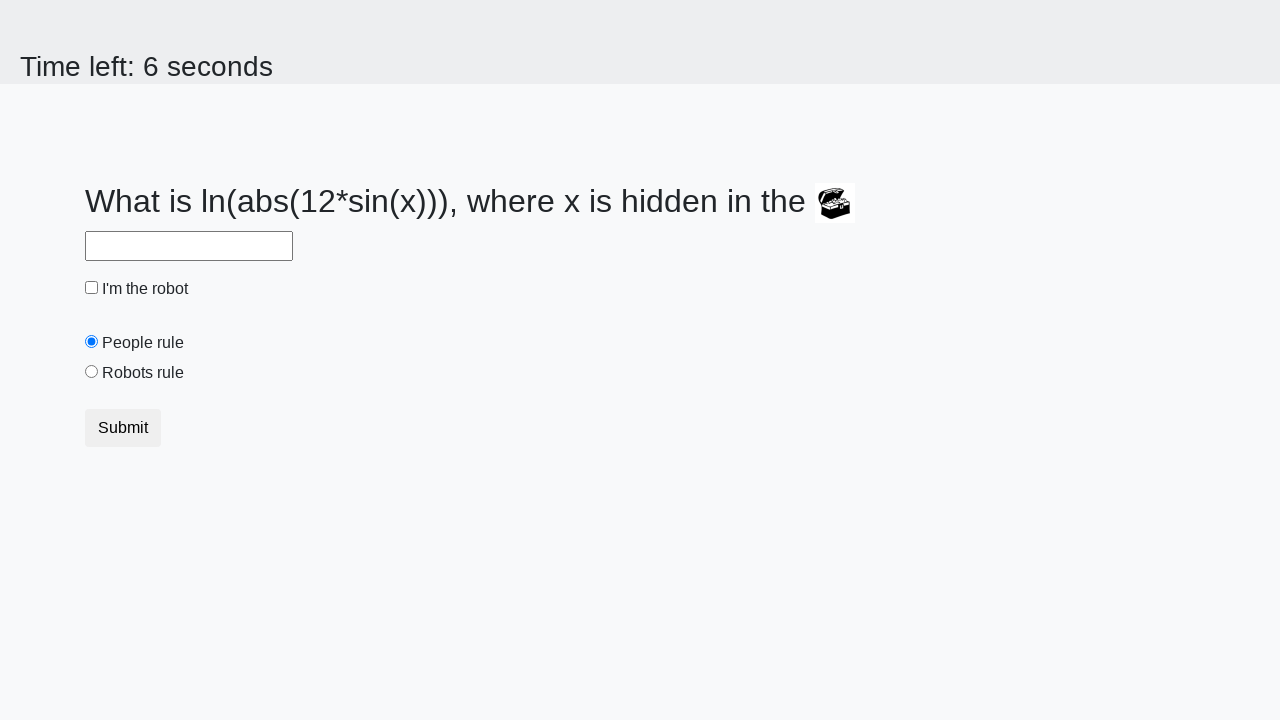

Filled answer field with calculated result on #answer
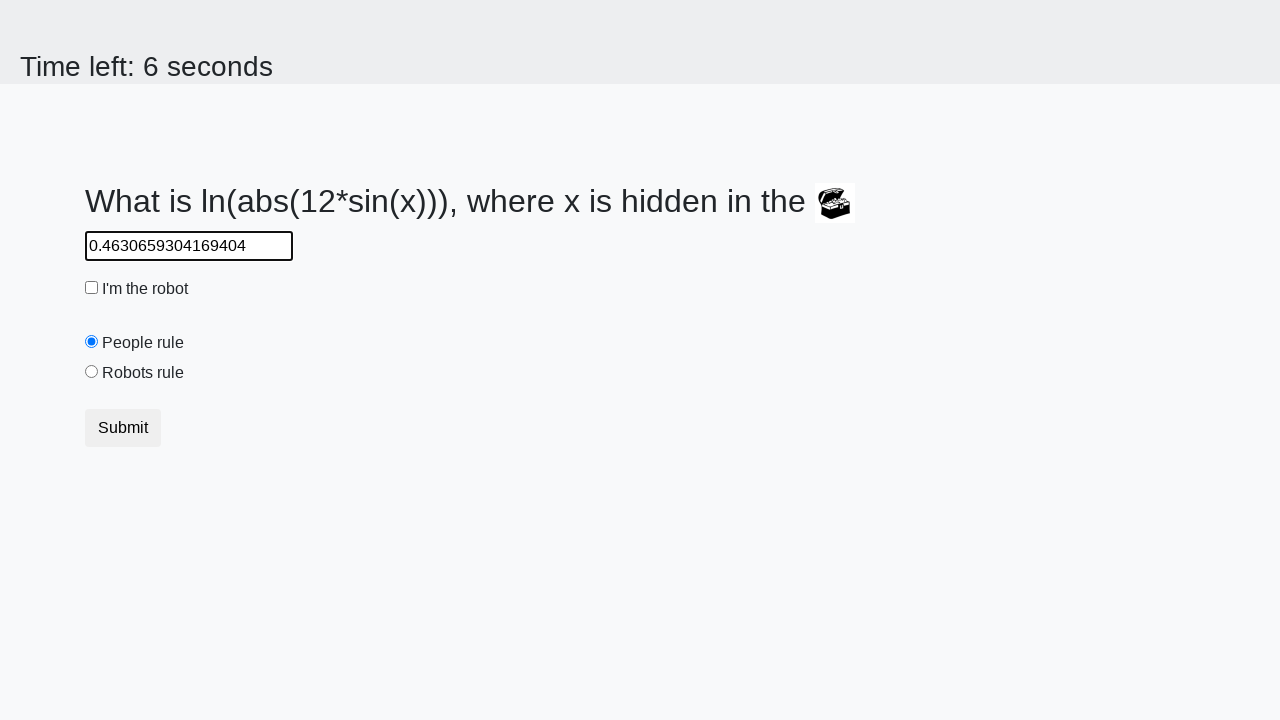

Checked the 'I'm the robot' checkbox at (92, 288) on #robotCheckbox
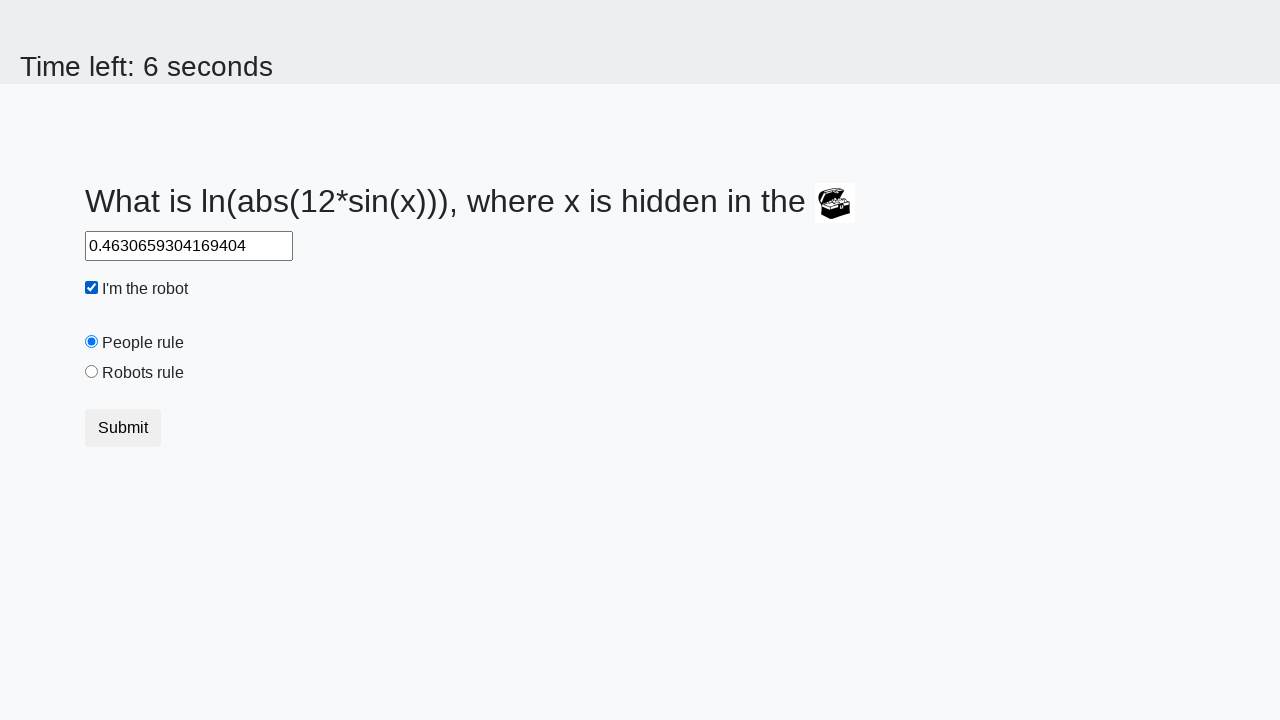

Selected the 'Robots rule!' radio button at (92, 372) on #robotsRule
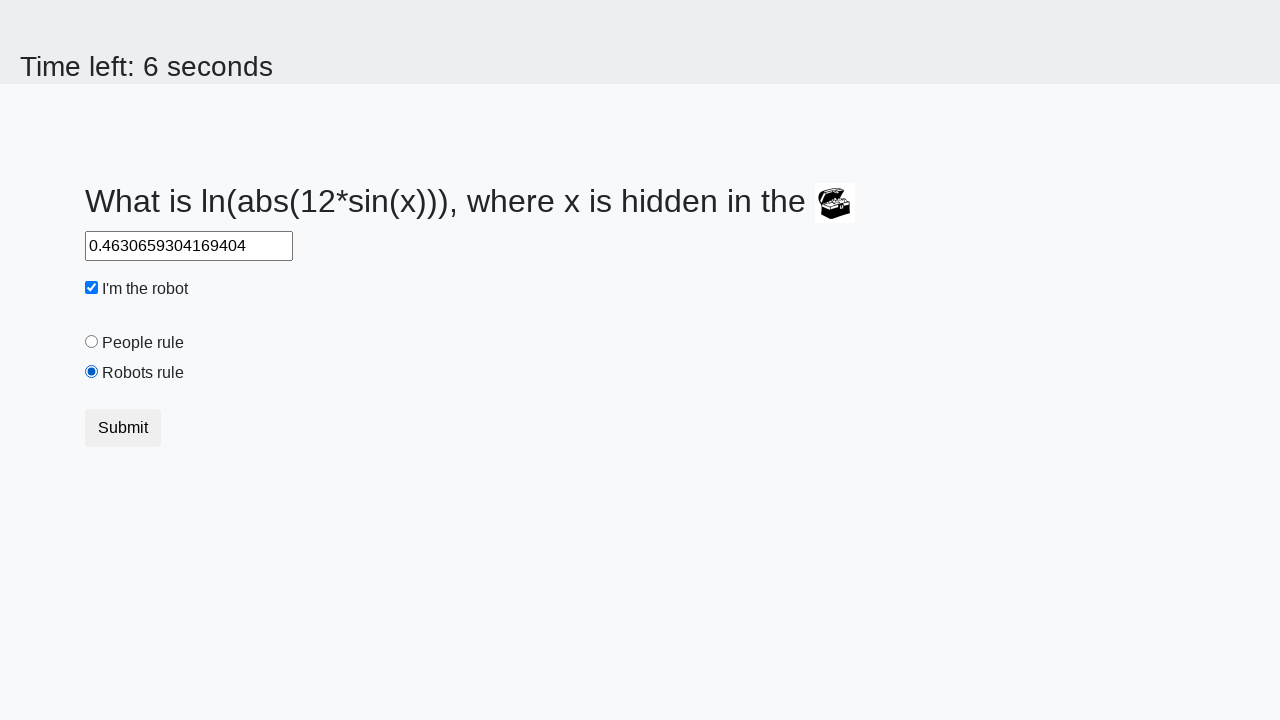

Clicked the Submit button to complete form submission at (123, 428) on button[type='submit']
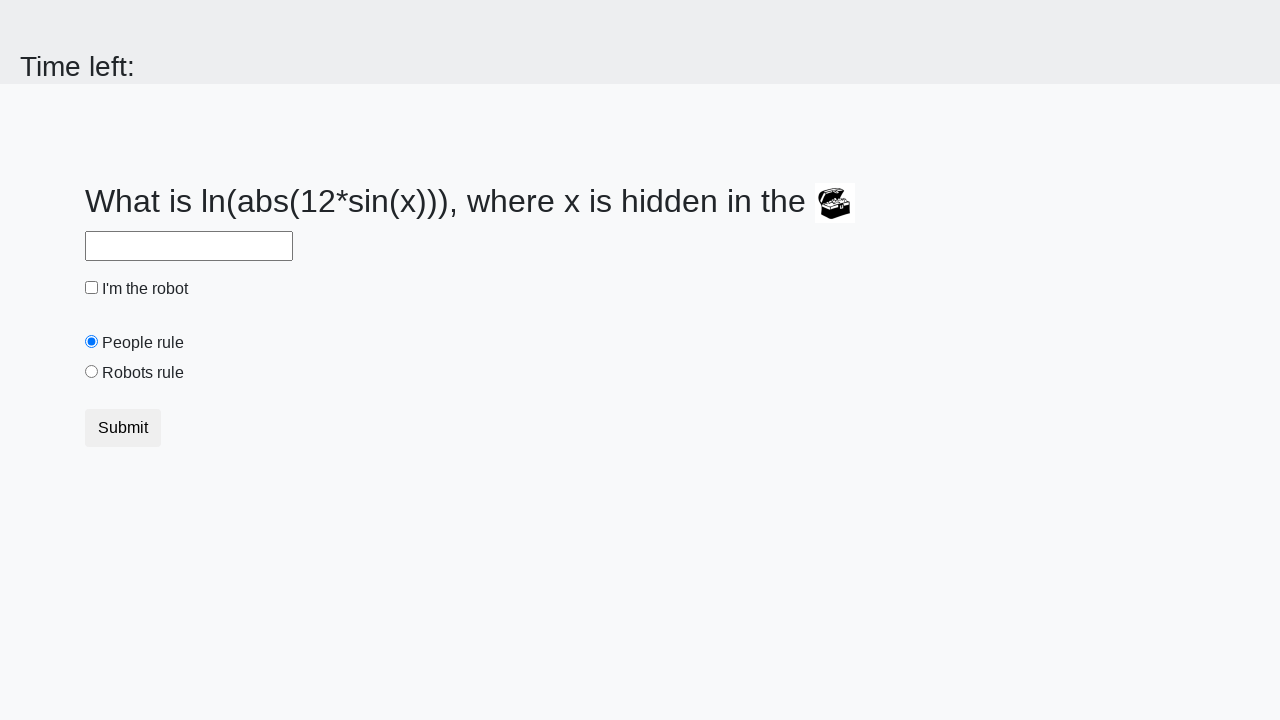

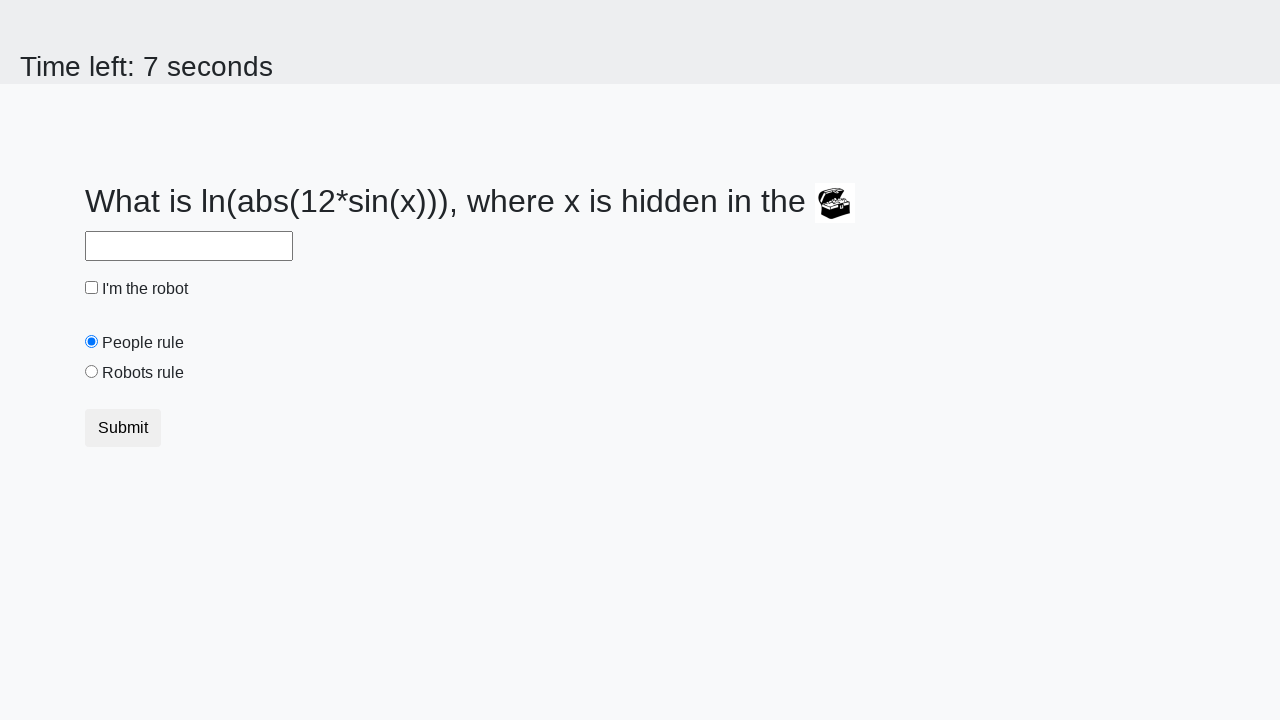